Tests JavaScript alert popup handling by clicking a button that triggers an alert, then accepting the alert dialog.

Starting URL: https://demoqa.com/alerts

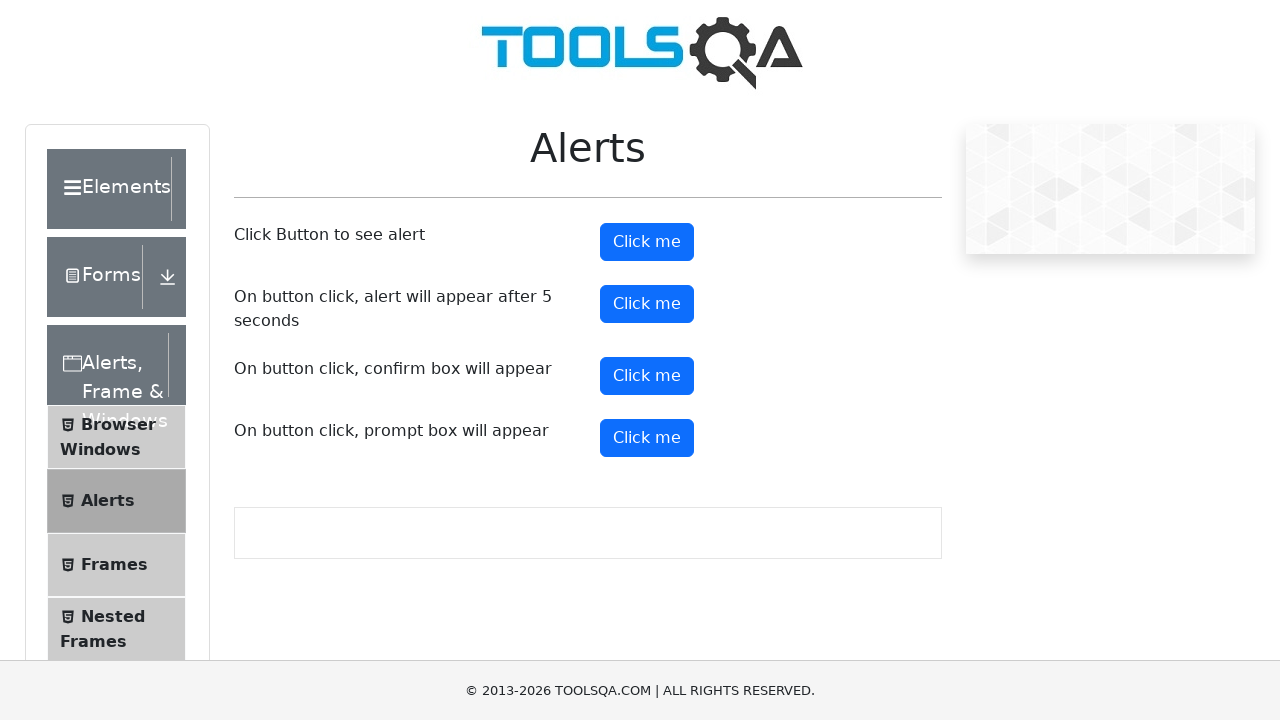

Clicked alert button to trigger JavaScript alert at (647, 242) on #alertButton
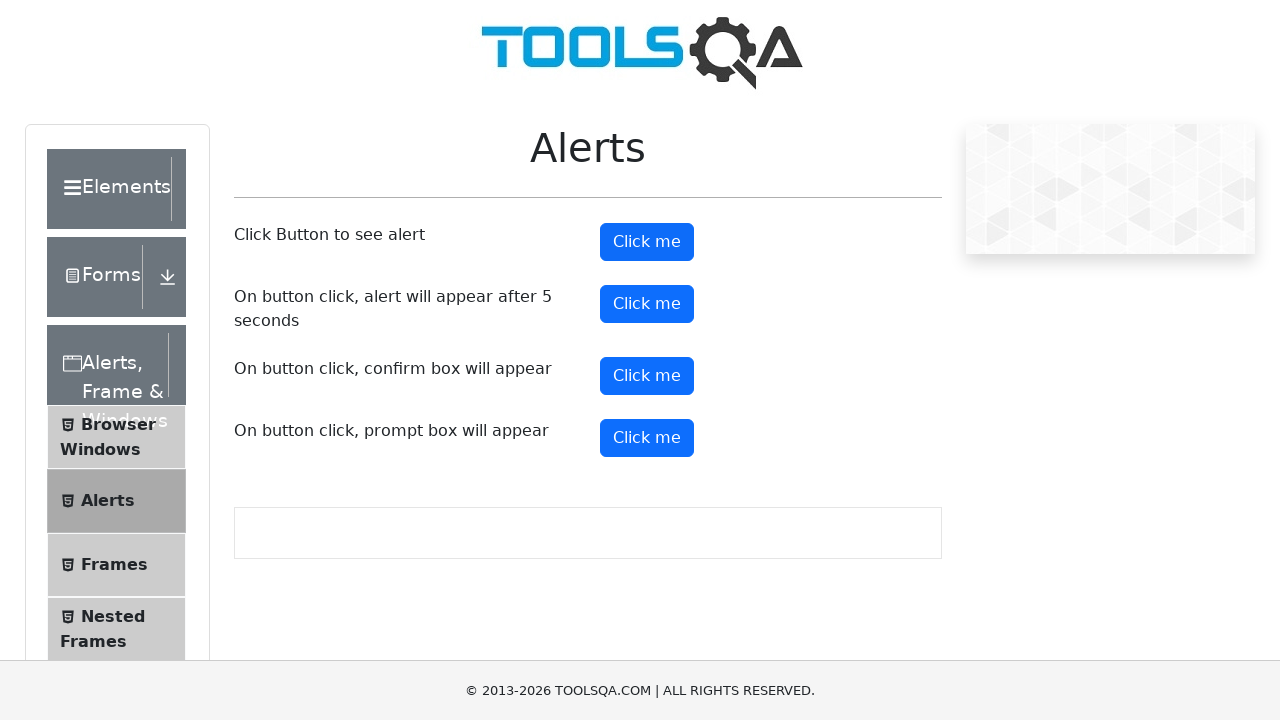

Registered dialog handler to accept alerts
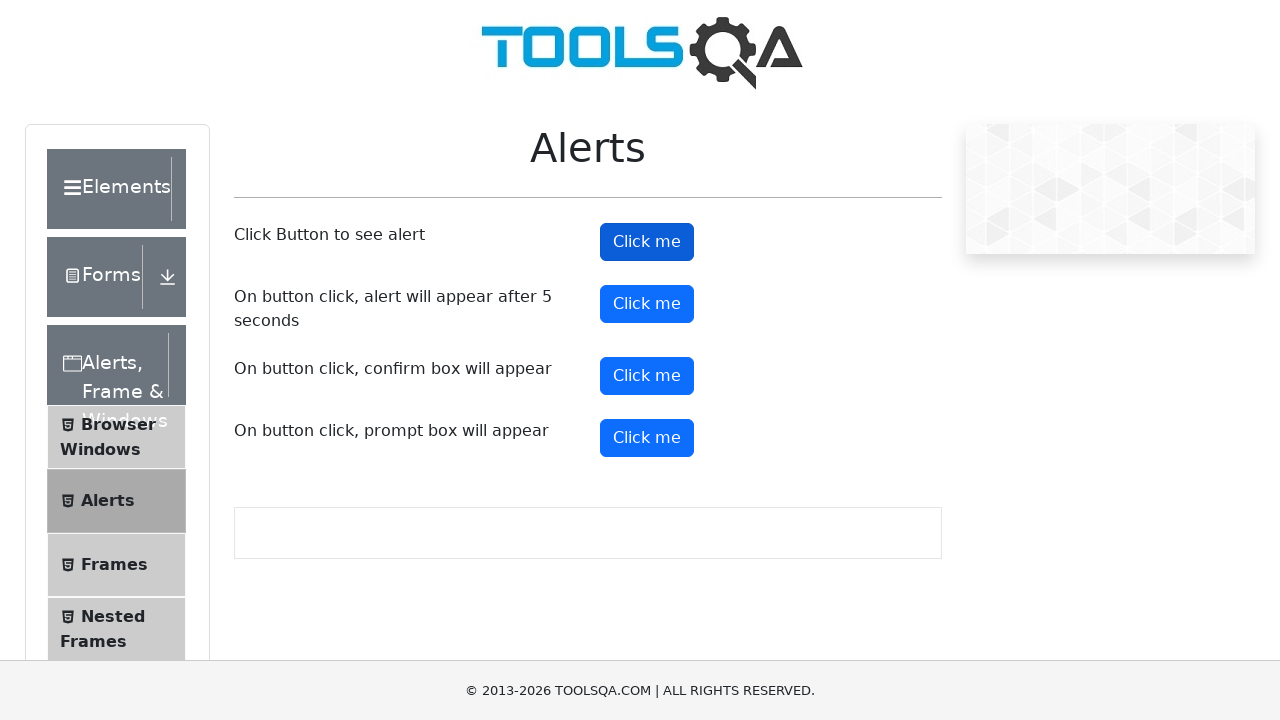

Re-registered enhanced dialog handler with message logging
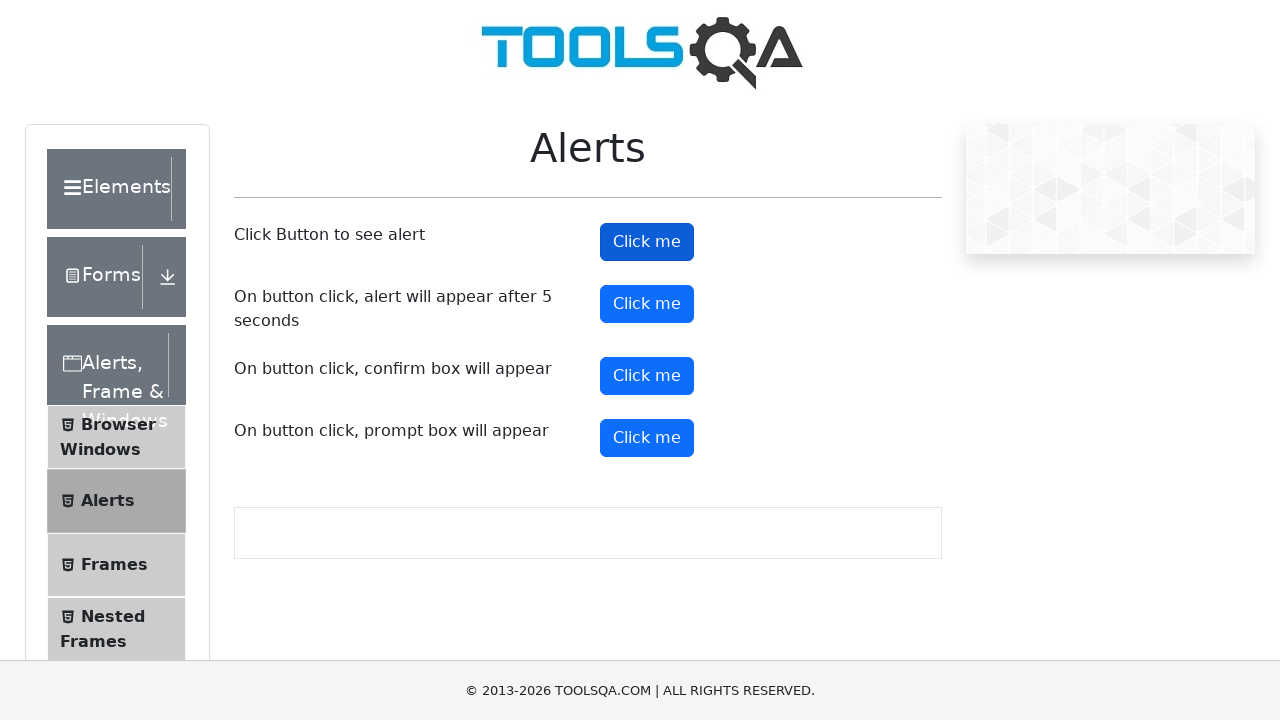

Waited 1 second for page to be ready
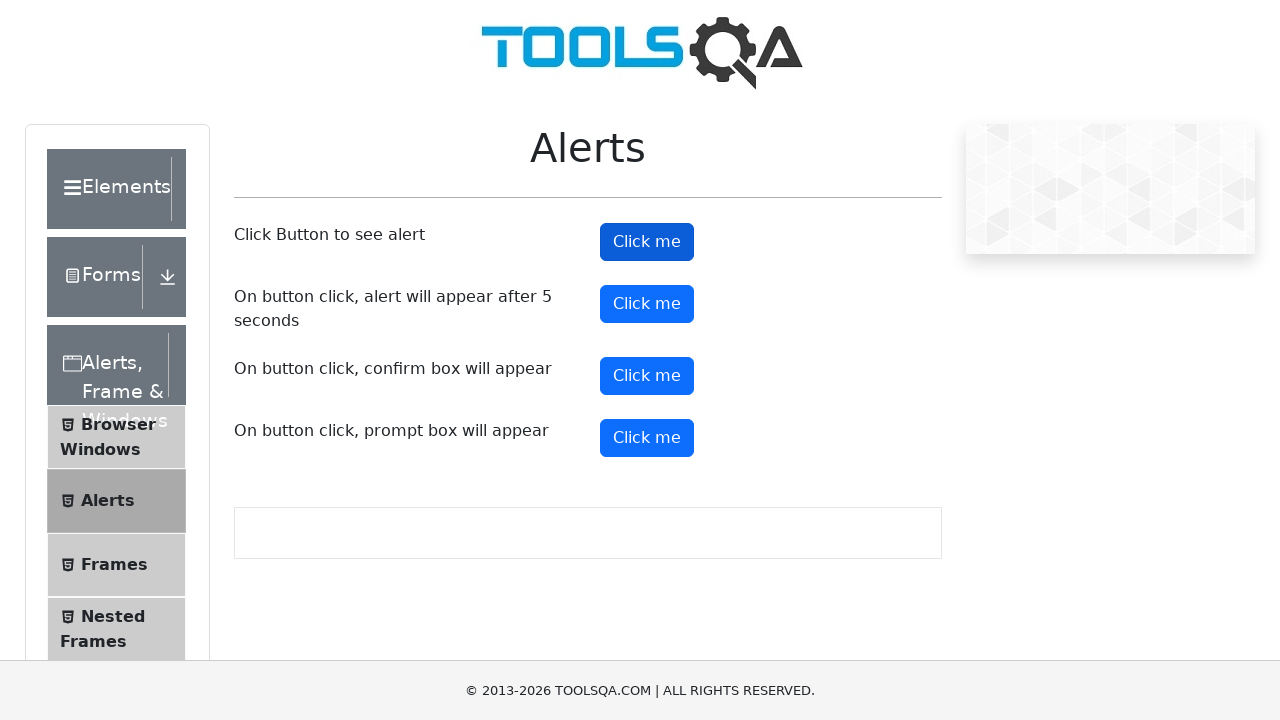

Clicked alert button to trigger alert dialog at (647, 242) on #alertButton
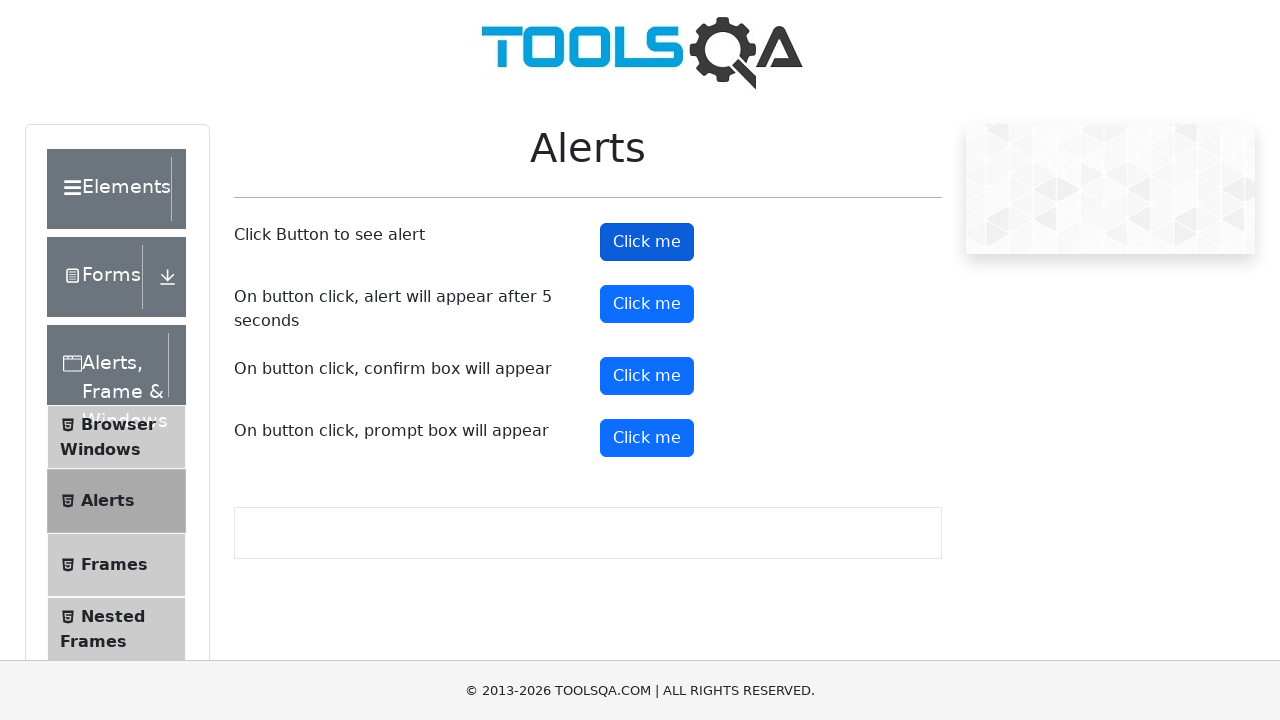

Waited 500ms for alert handling to complete
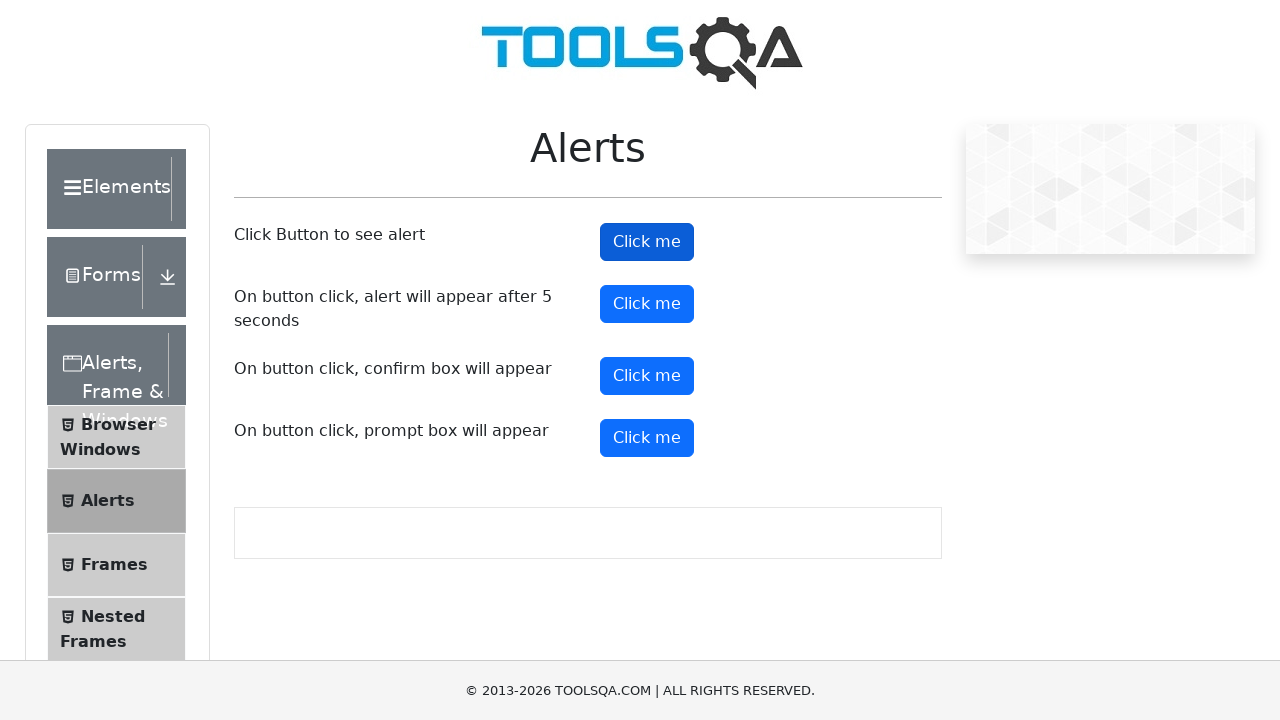

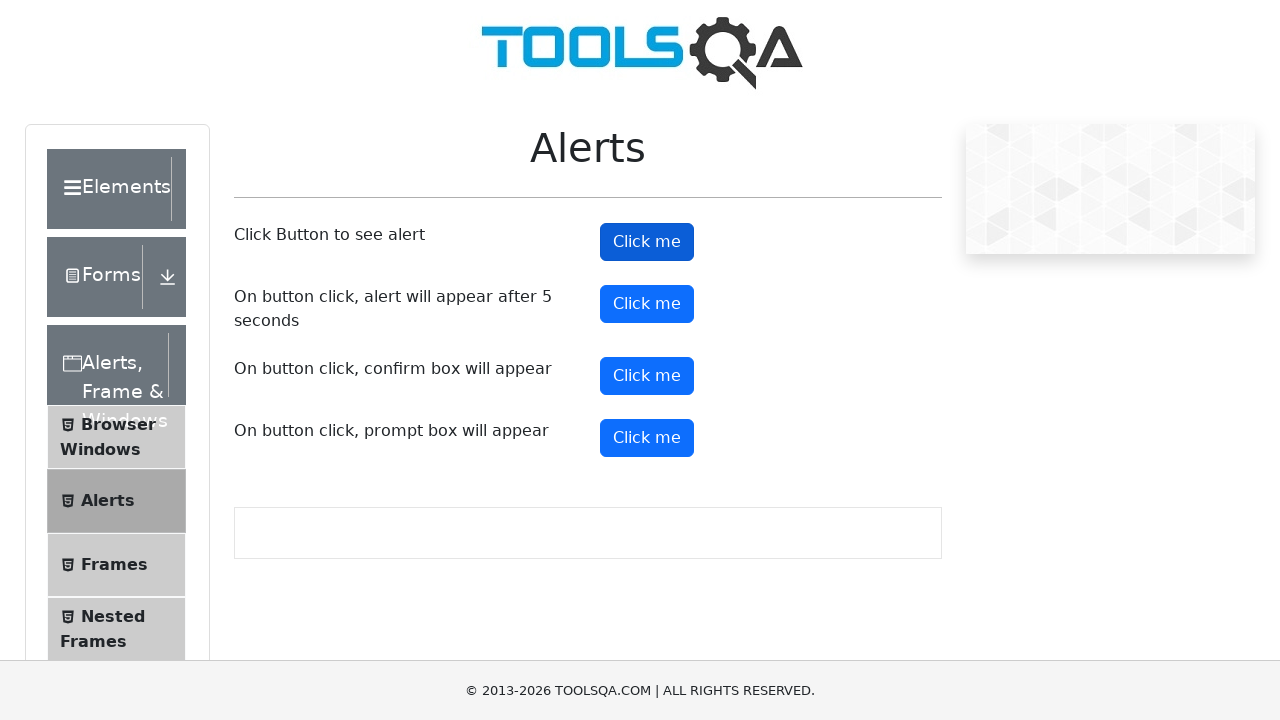